Tests keyboard operations on a registration form by entering text in the first name field, selecting all with Ctrl+A, copying with Ctrl+C, and pasting into the last name field with Ctrl+V

Starting URL: http://demo.automationtesting.in/Register.html

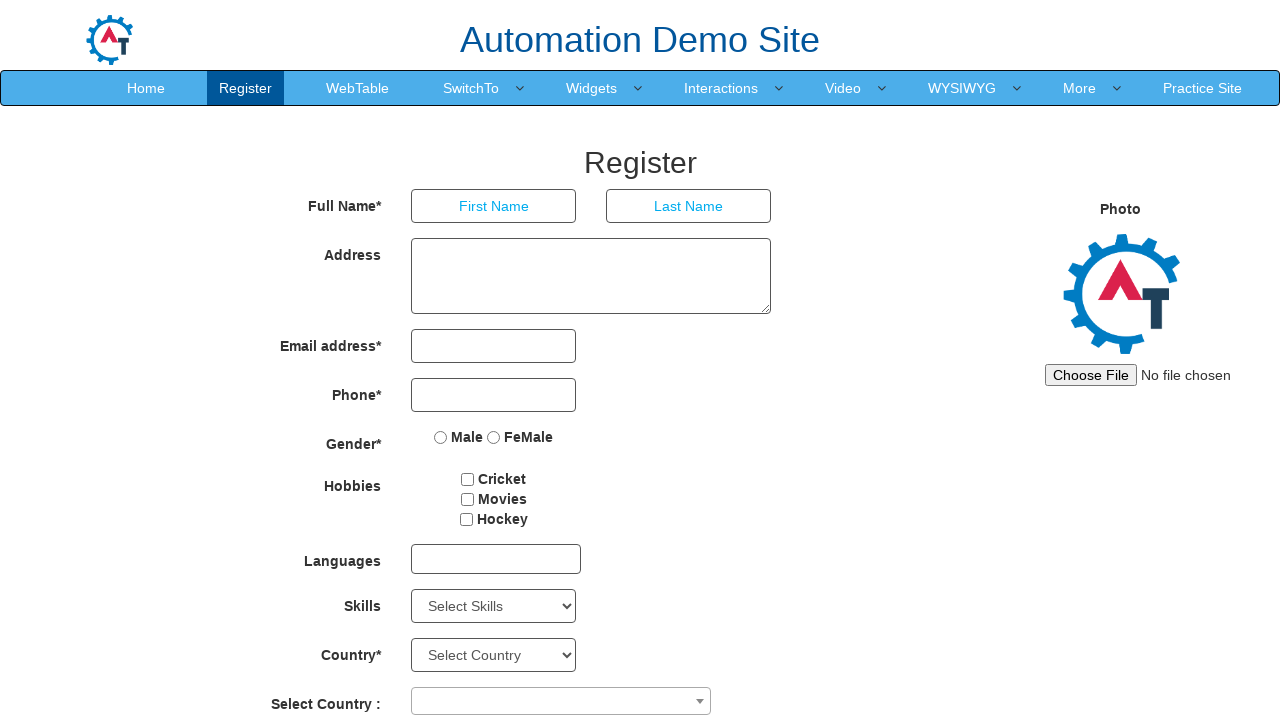

Filled first name field with 'sagar' on input[placeholder='First Name']
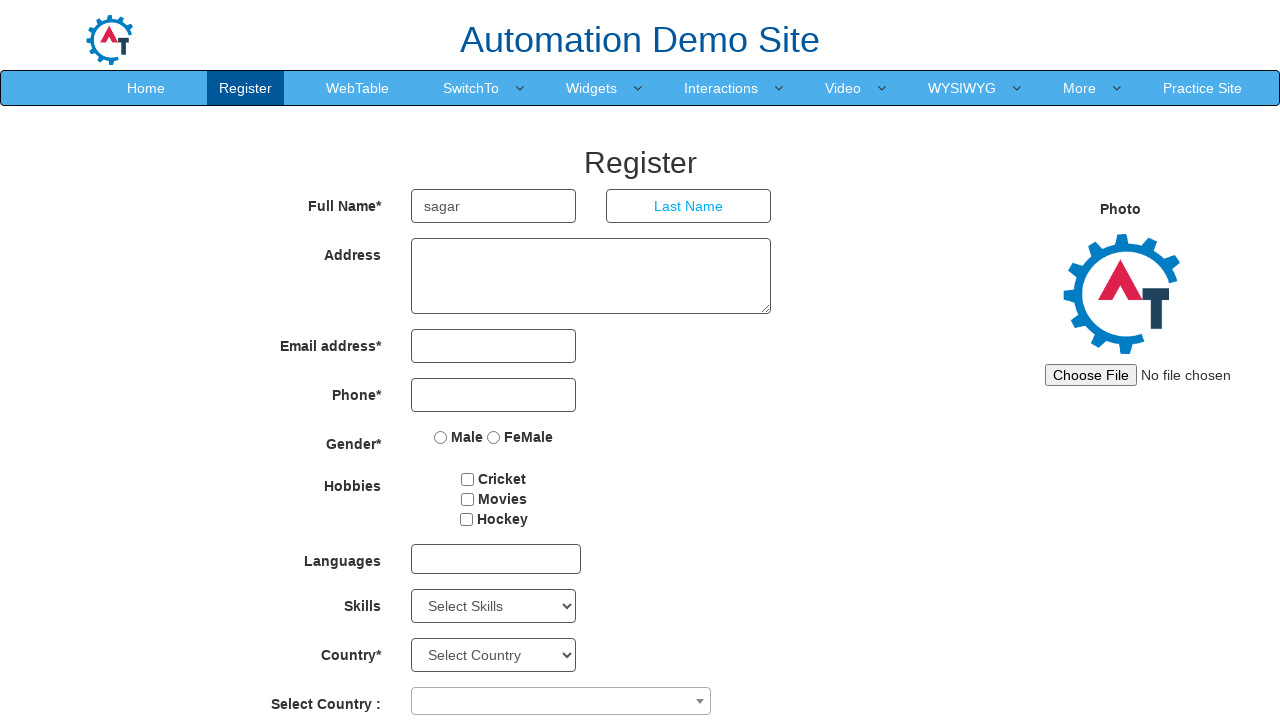

Selected all text in first name field using Ctrl+A on input[placeholder='First Name']
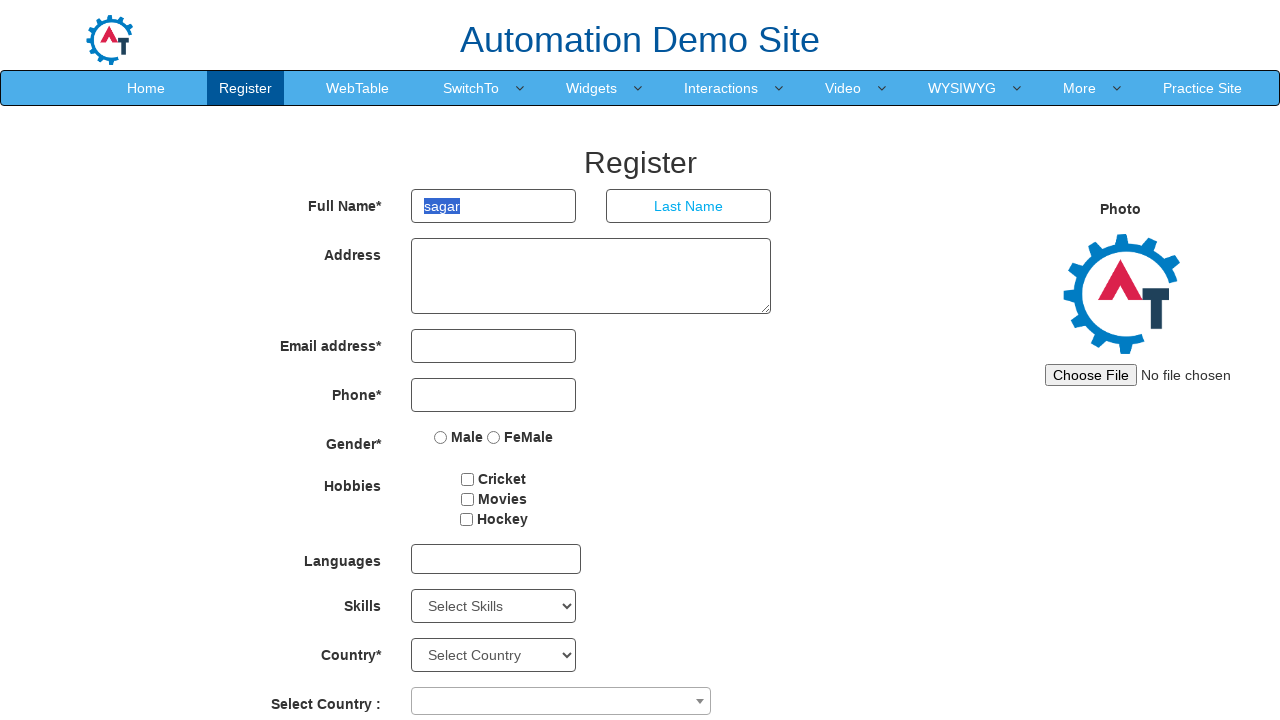

Copied selected text from first name field using Ctrl+C on input[placeholder='First Name']
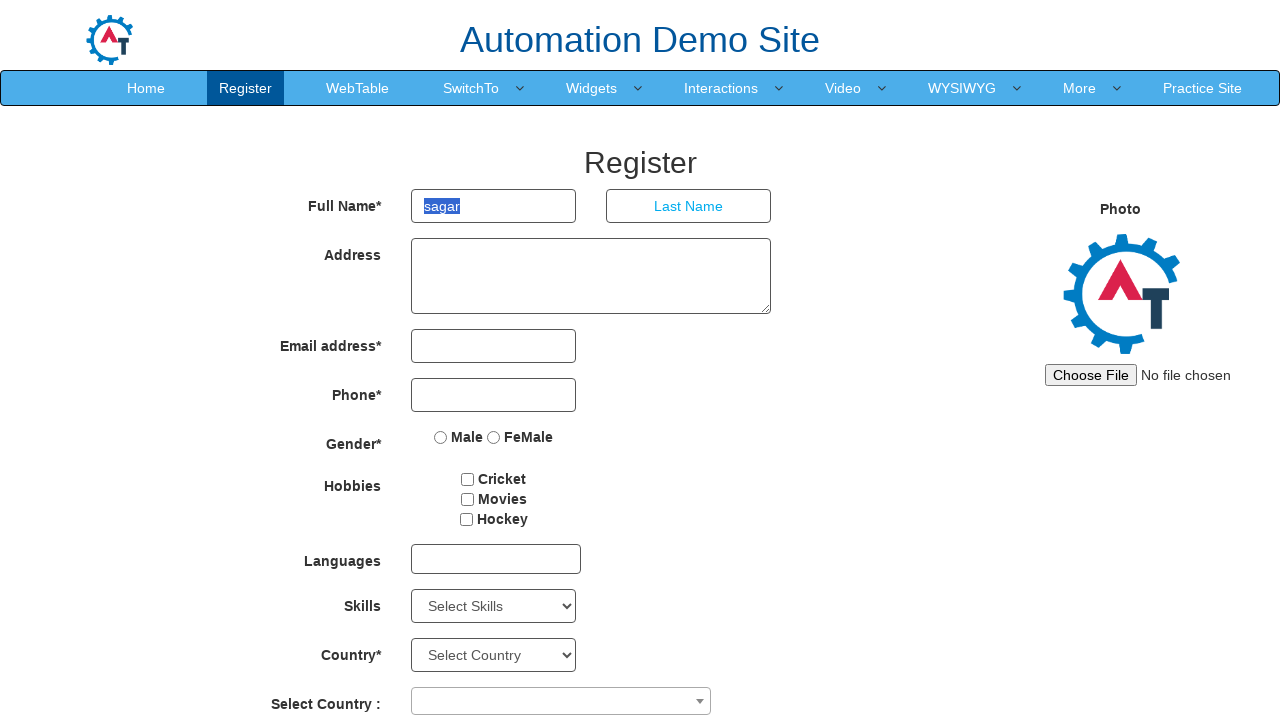

Clicked on last name field to focus it at (689, 206) on input[placeholder='Last Name']
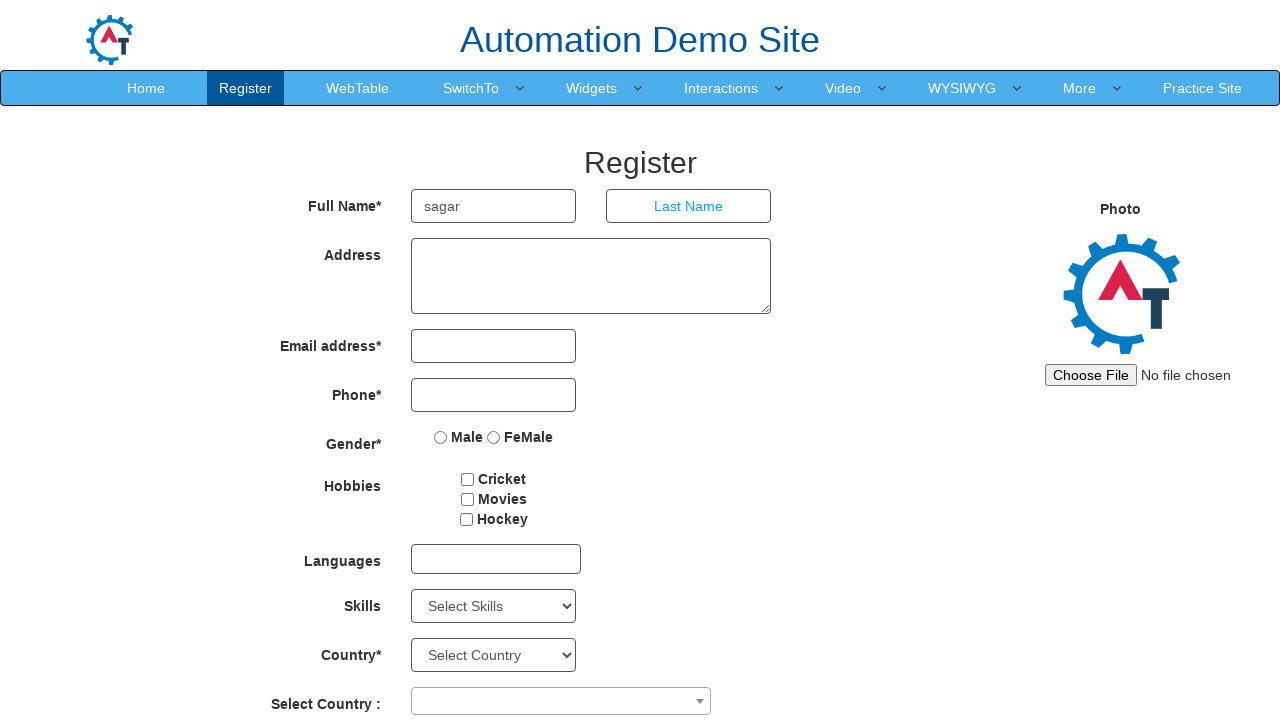

Pasted copied text into last name field using Ctrl+V on input[placeholder='Last Name']
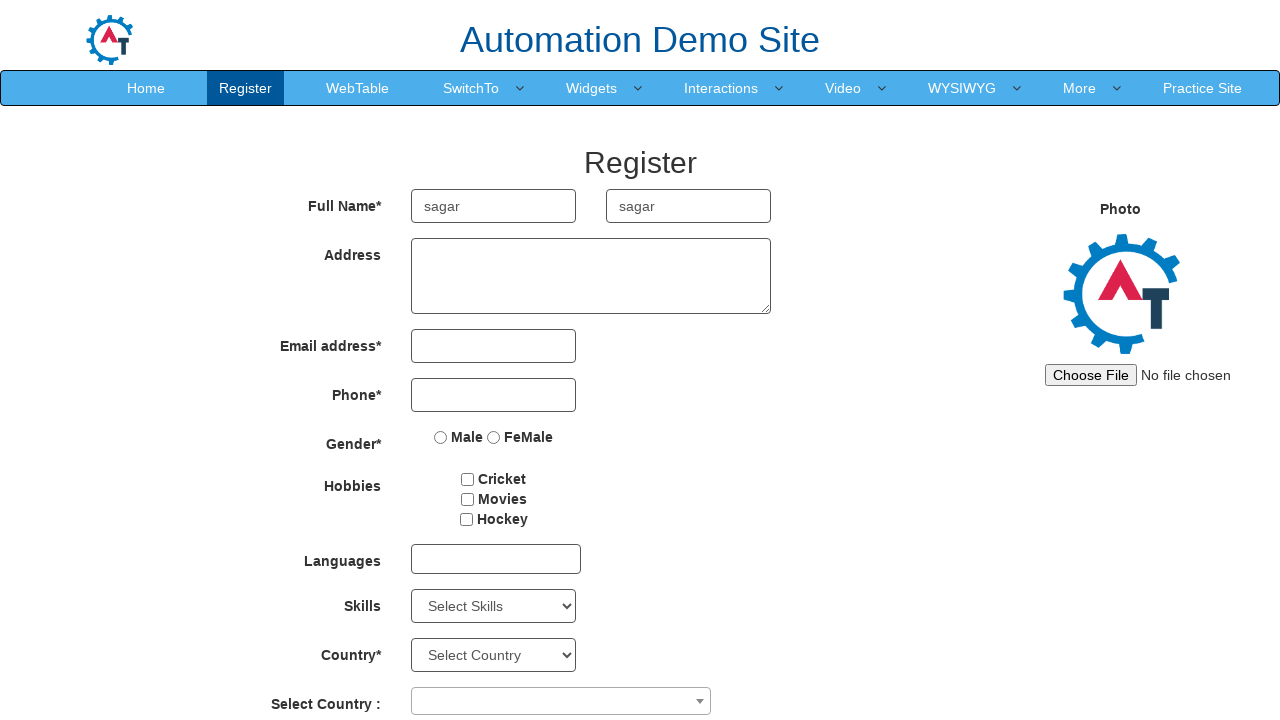

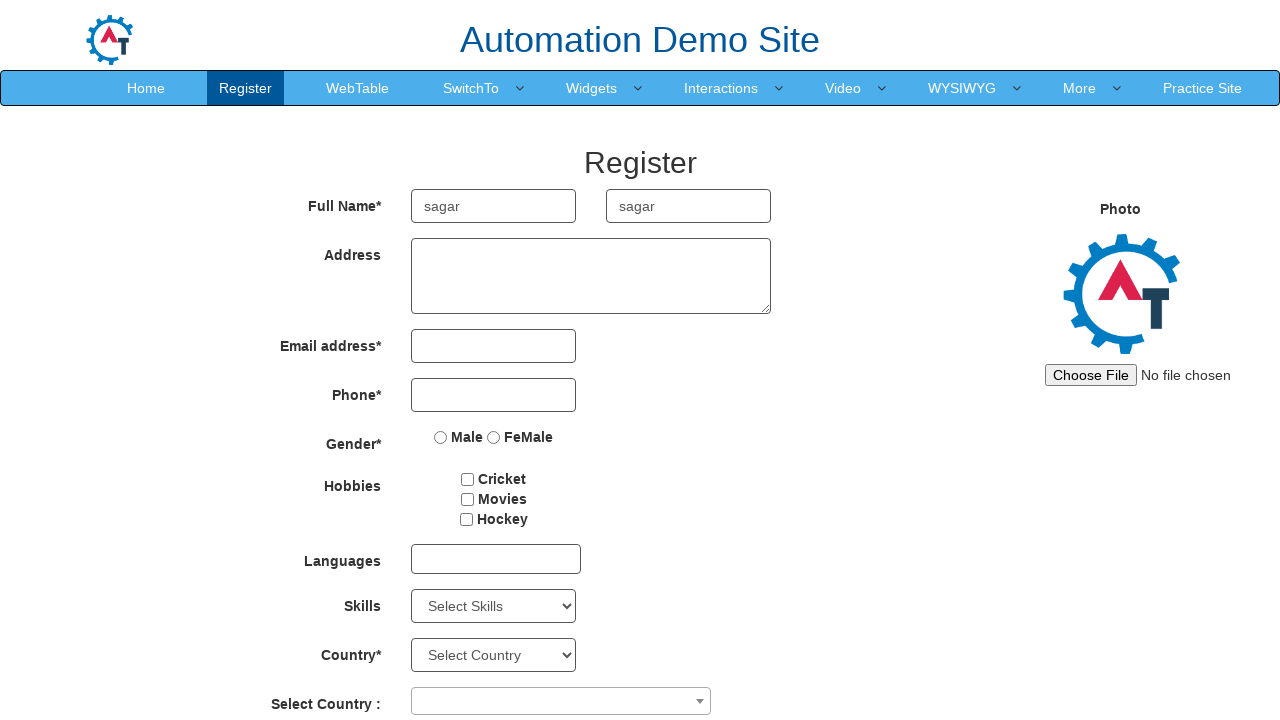